Tests handling of a JavaScript confirmation dialog by clicking a button that triggers it and dismissing (canceling) the dialog, then verifying the result text

Starting URL: https://testautomationpractice.blogspot.com/

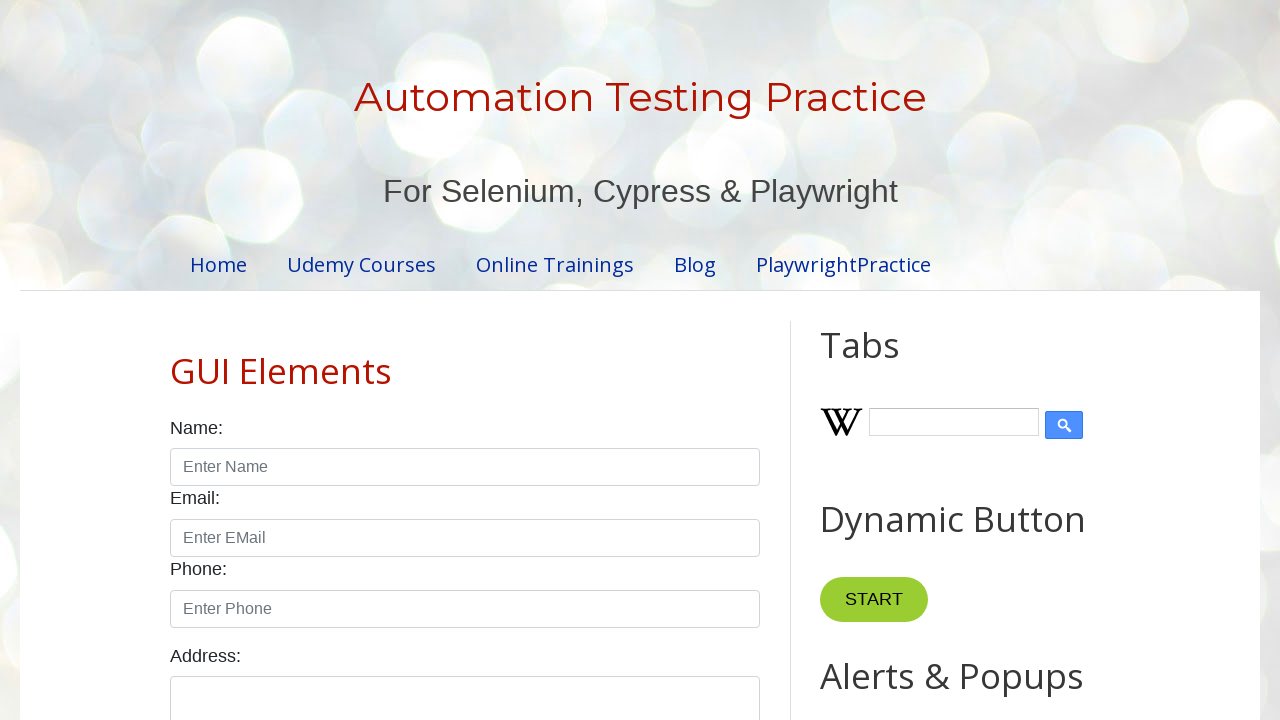

Registered dialog event handler to dismiss confirmation dialogs
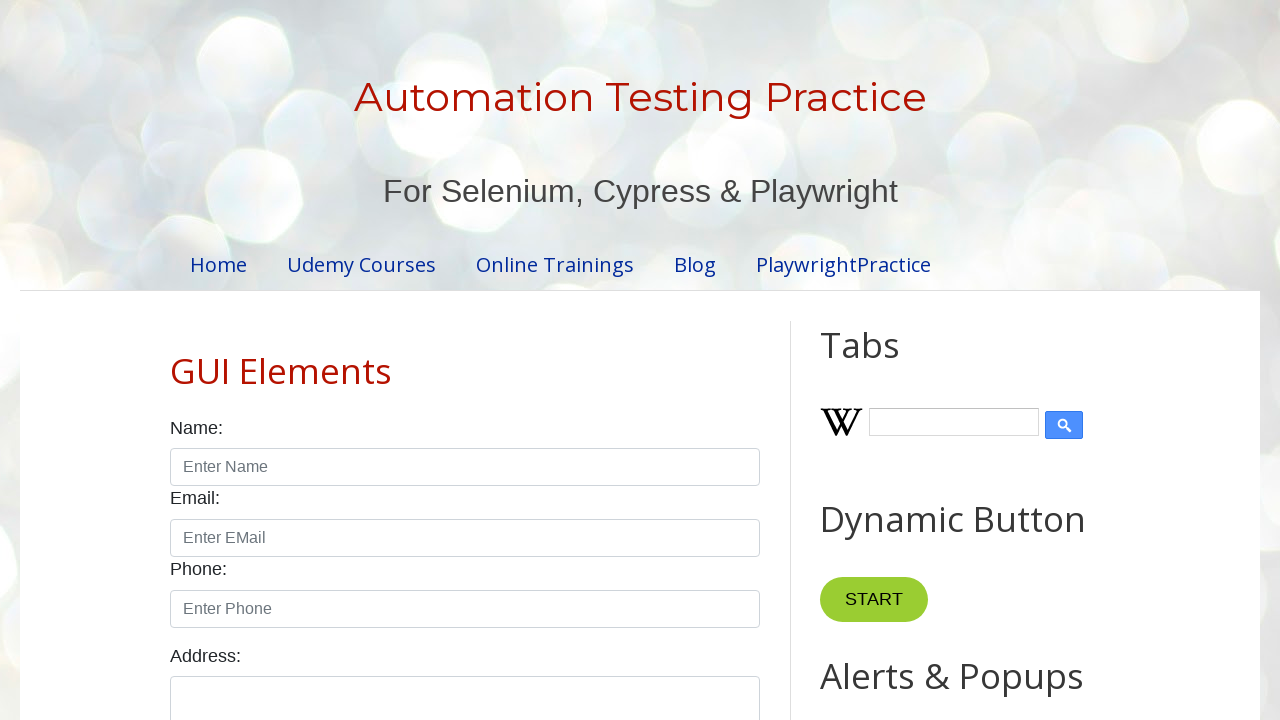

Clicked the confirm button to trigger the confirmation dialog at (912, 360) on #confirmBtn
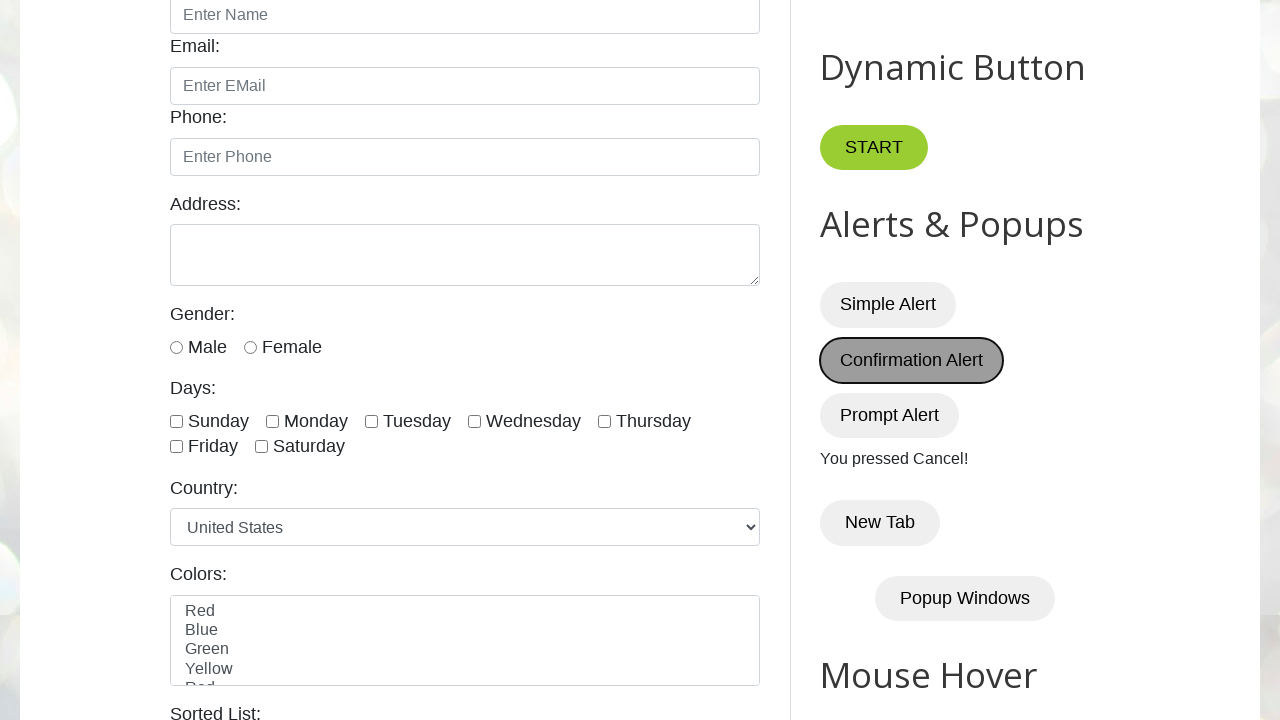

Verified result text shows 'You pressed Cancel!' confirming dialog was dismissed
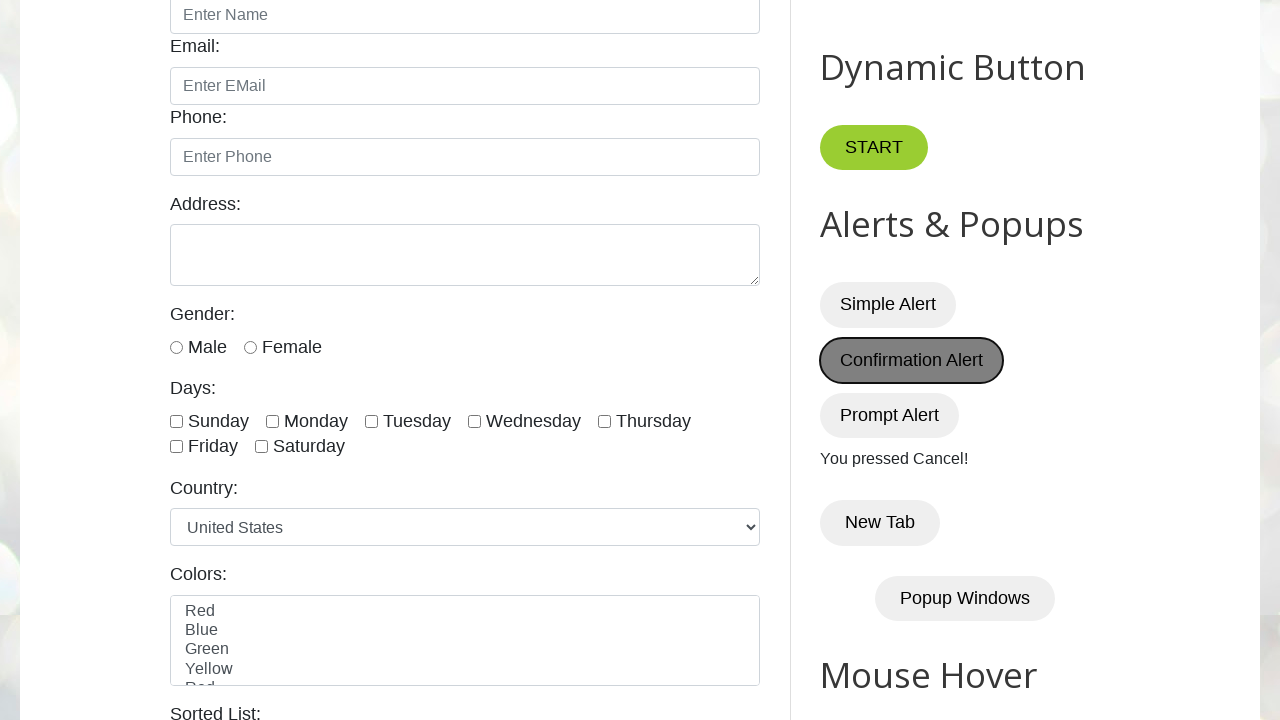

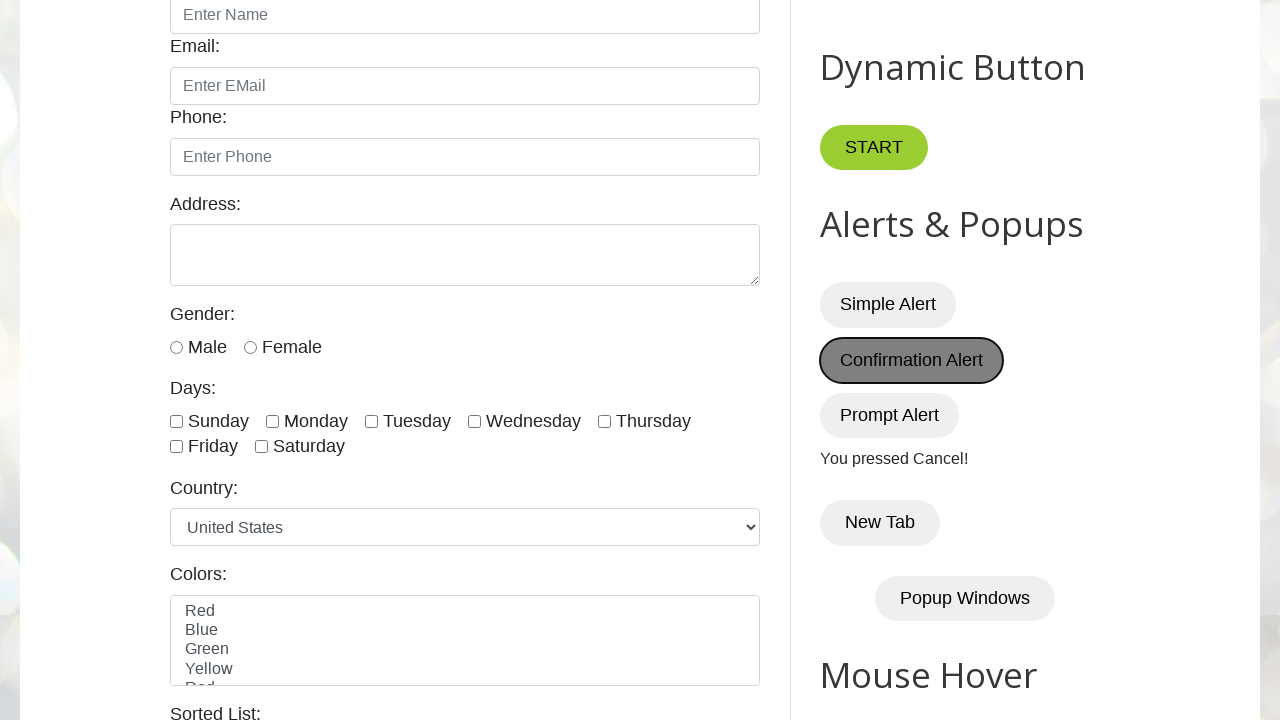